Navigates to Platzi website and verifies the page loads successfully

Starting URL: https://www.platzi.com

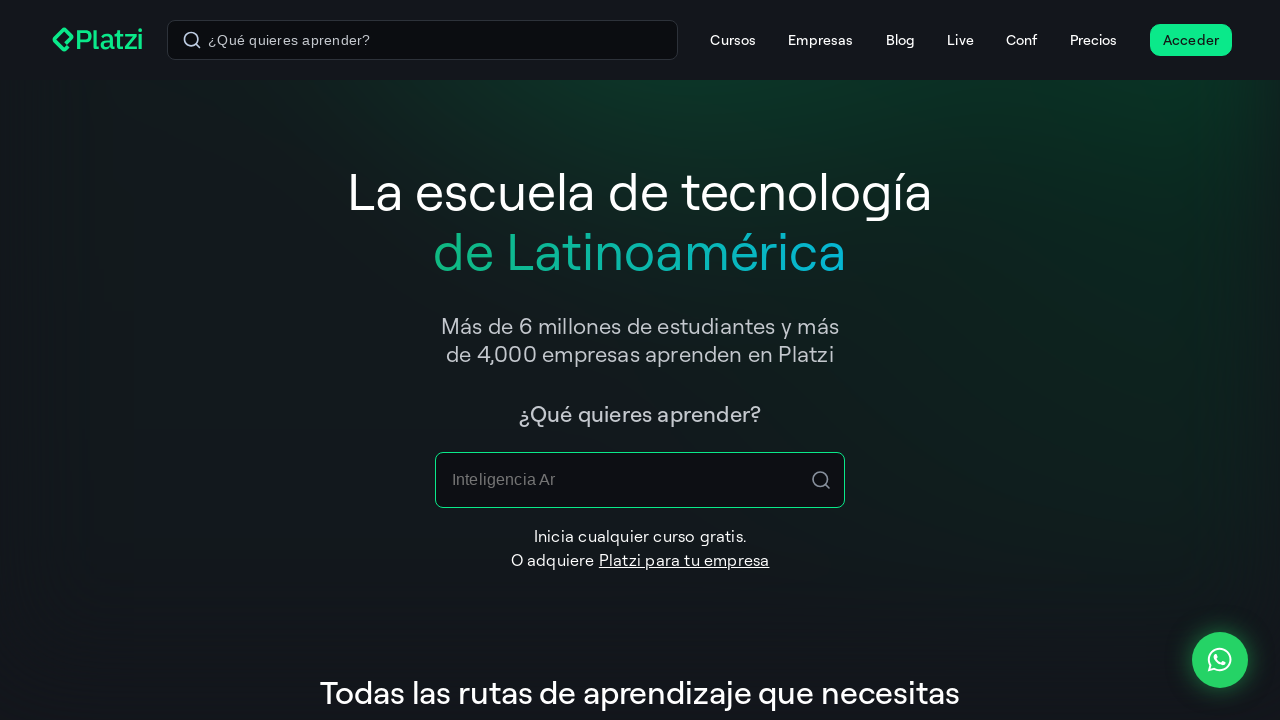

Platzi website page fully loaded (DOM content loaded)
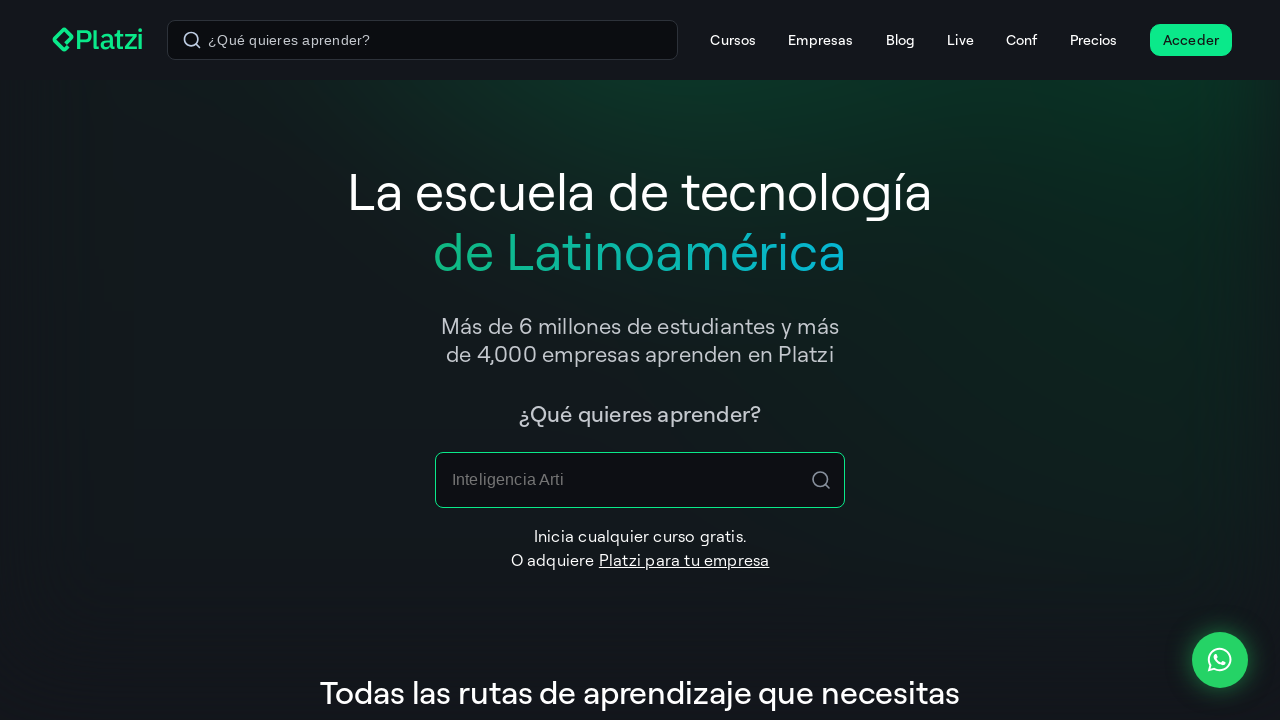

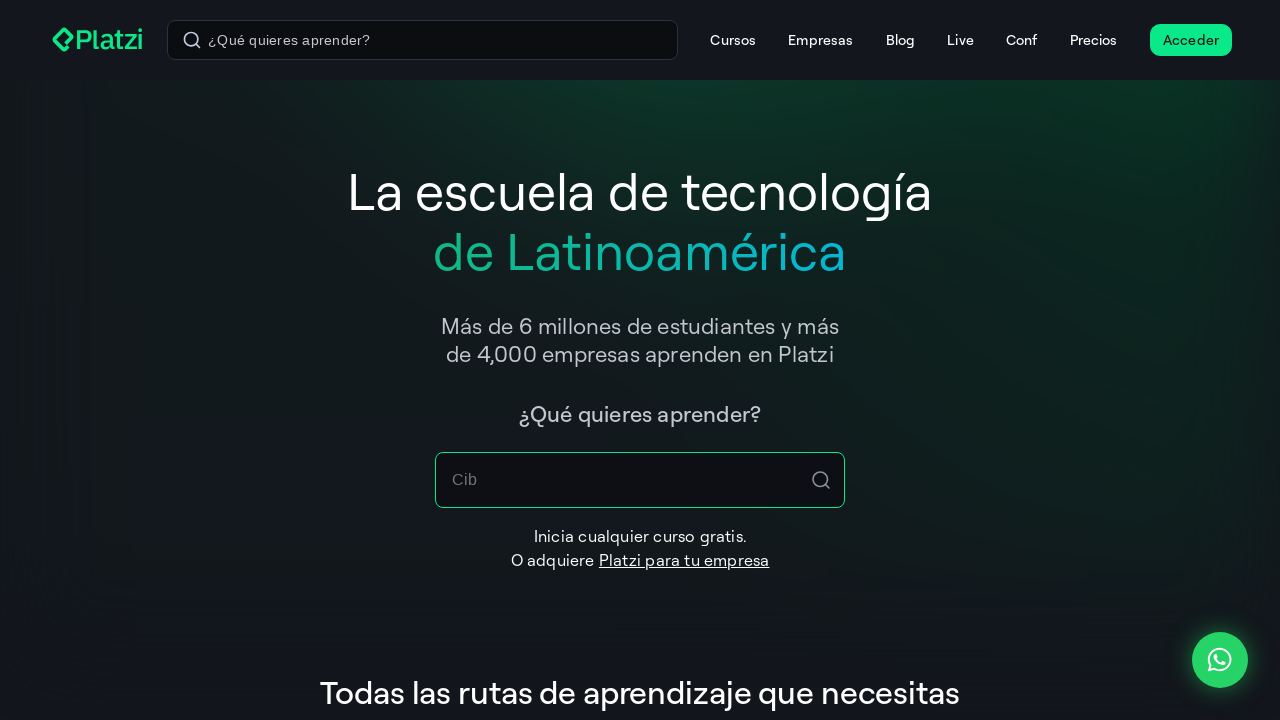